Navigates to Snapdeal website and maximizes the browser window

Starting URL: https://www.snapdeal.com/

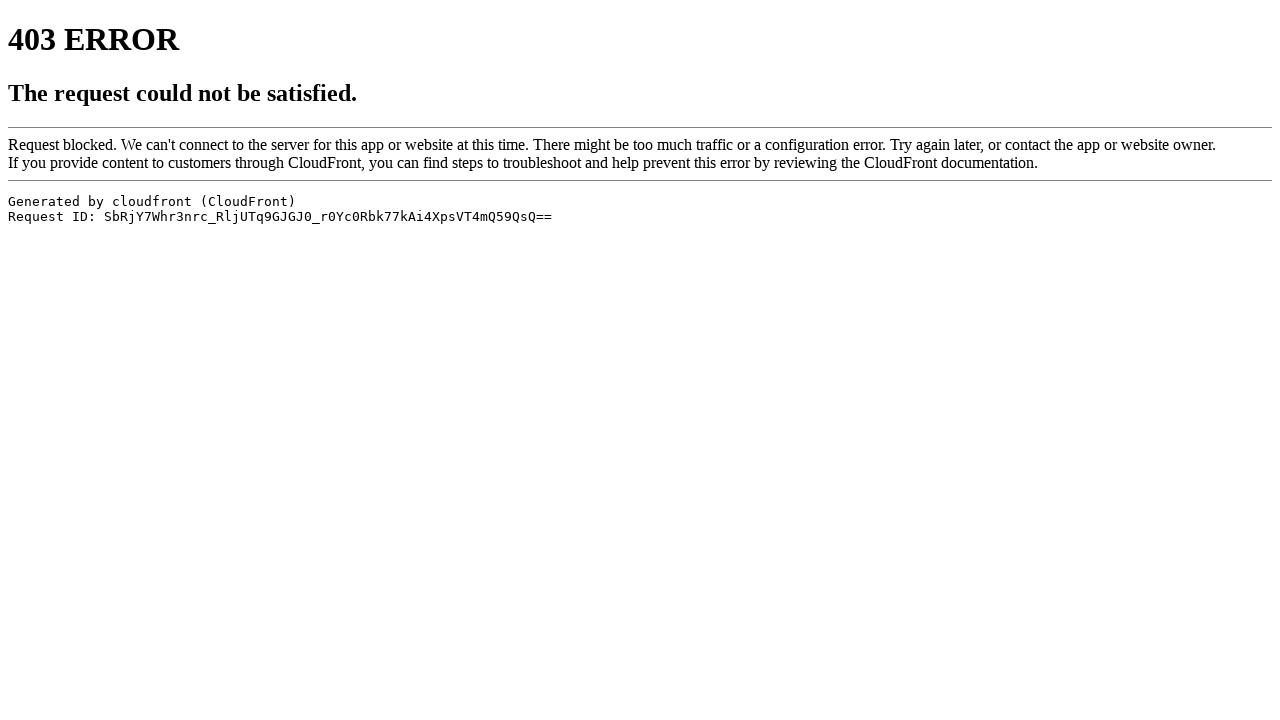

Navigated to Snapdeal website
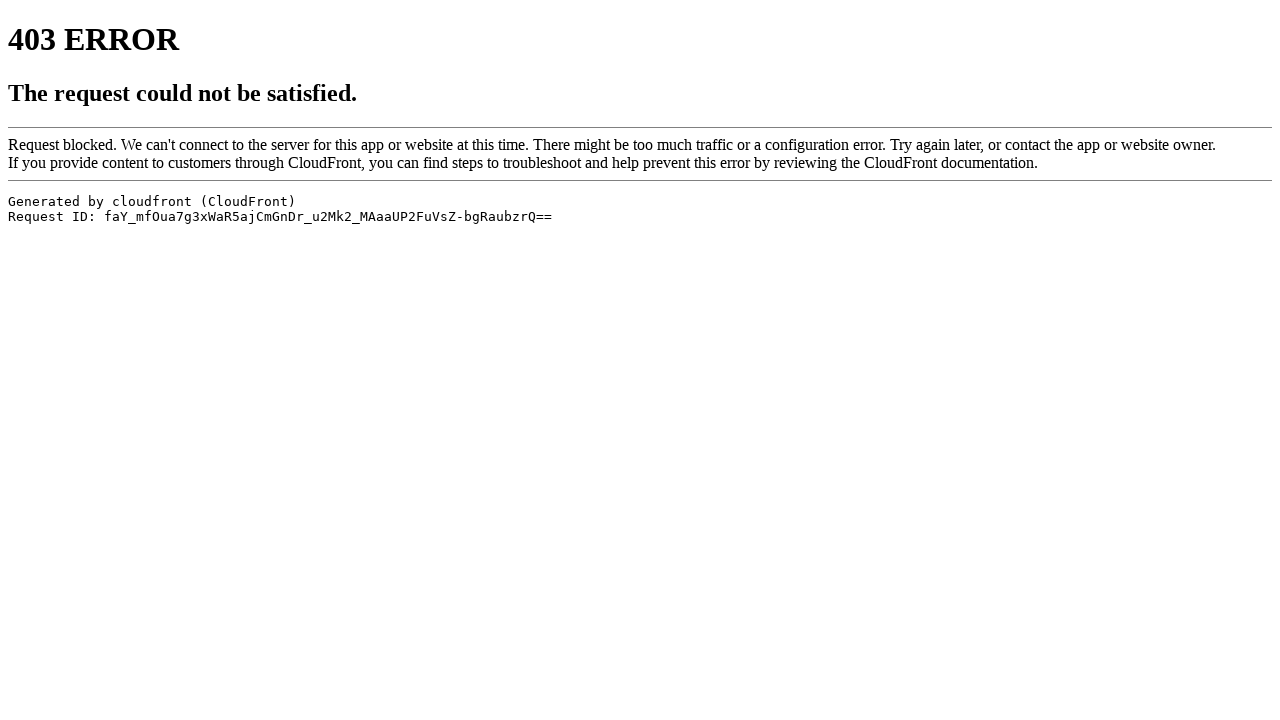

Maximized browser window to 1920x1080
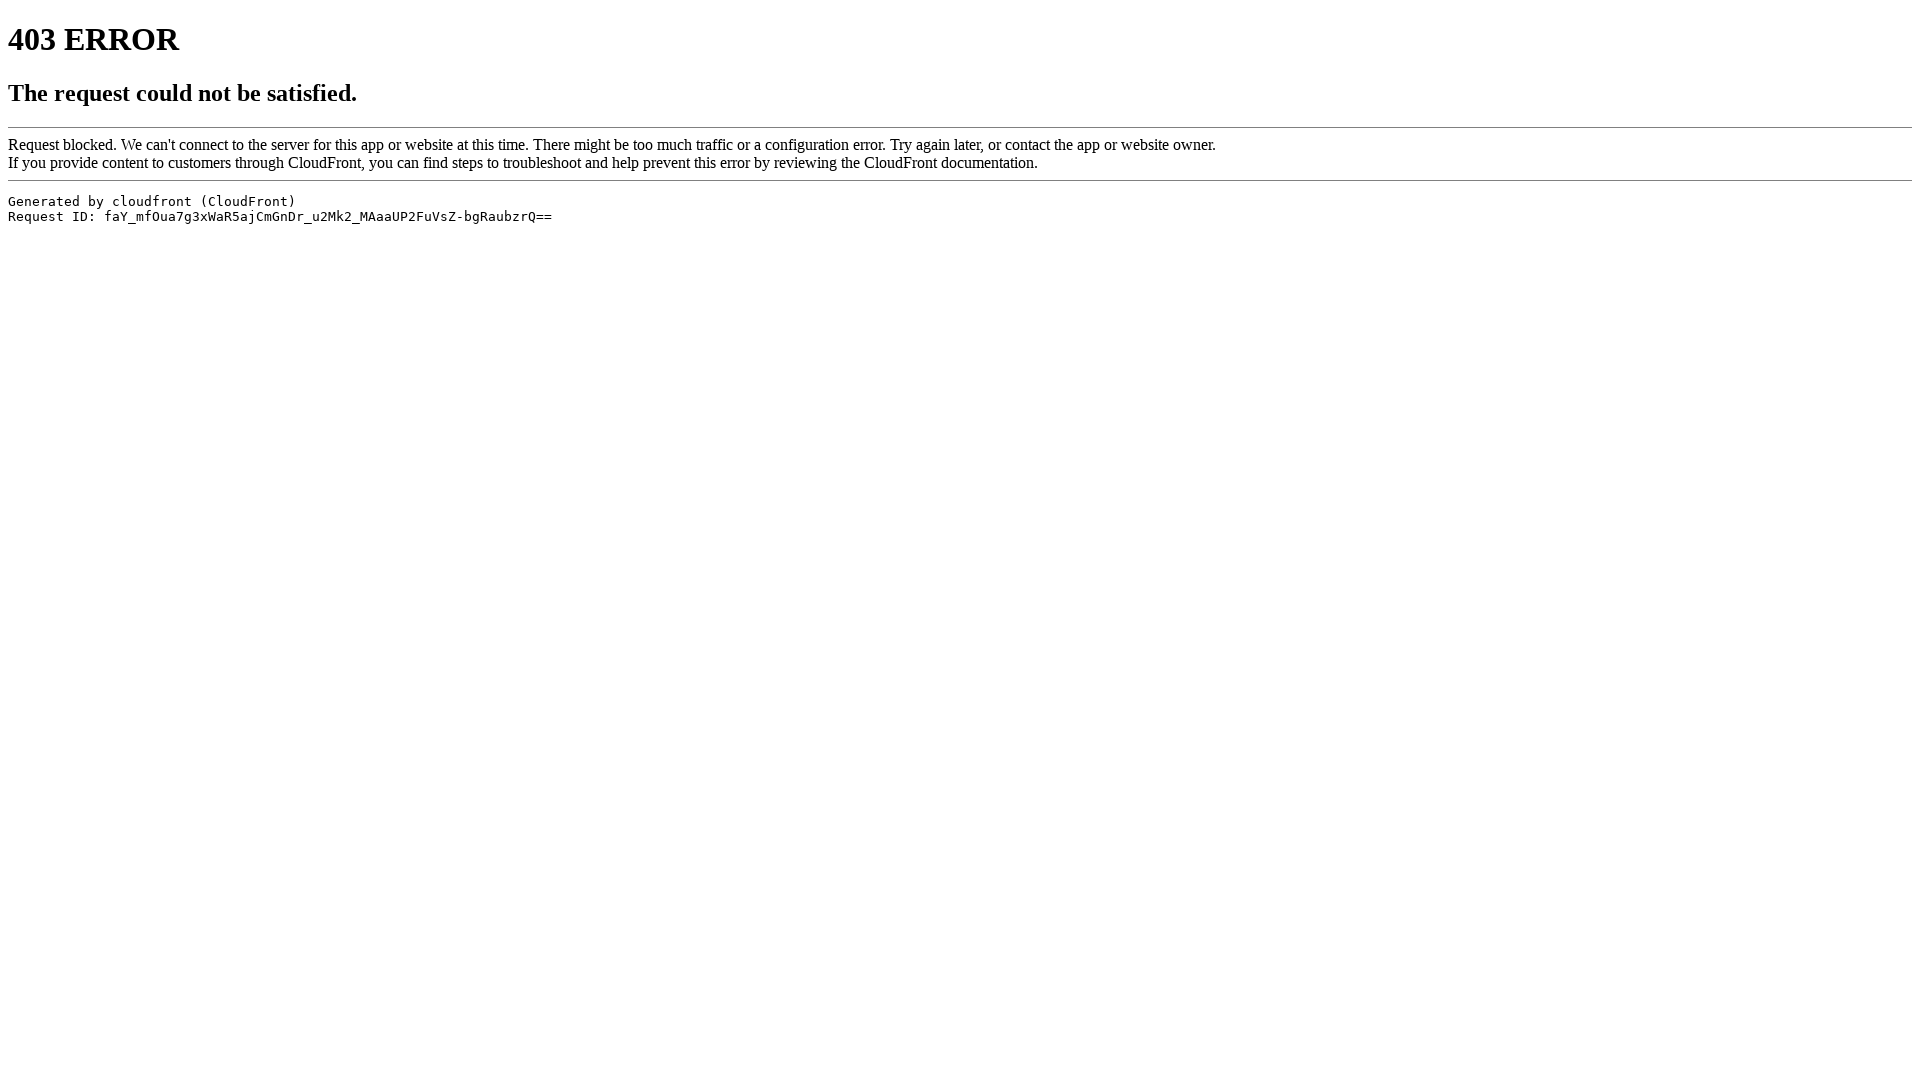

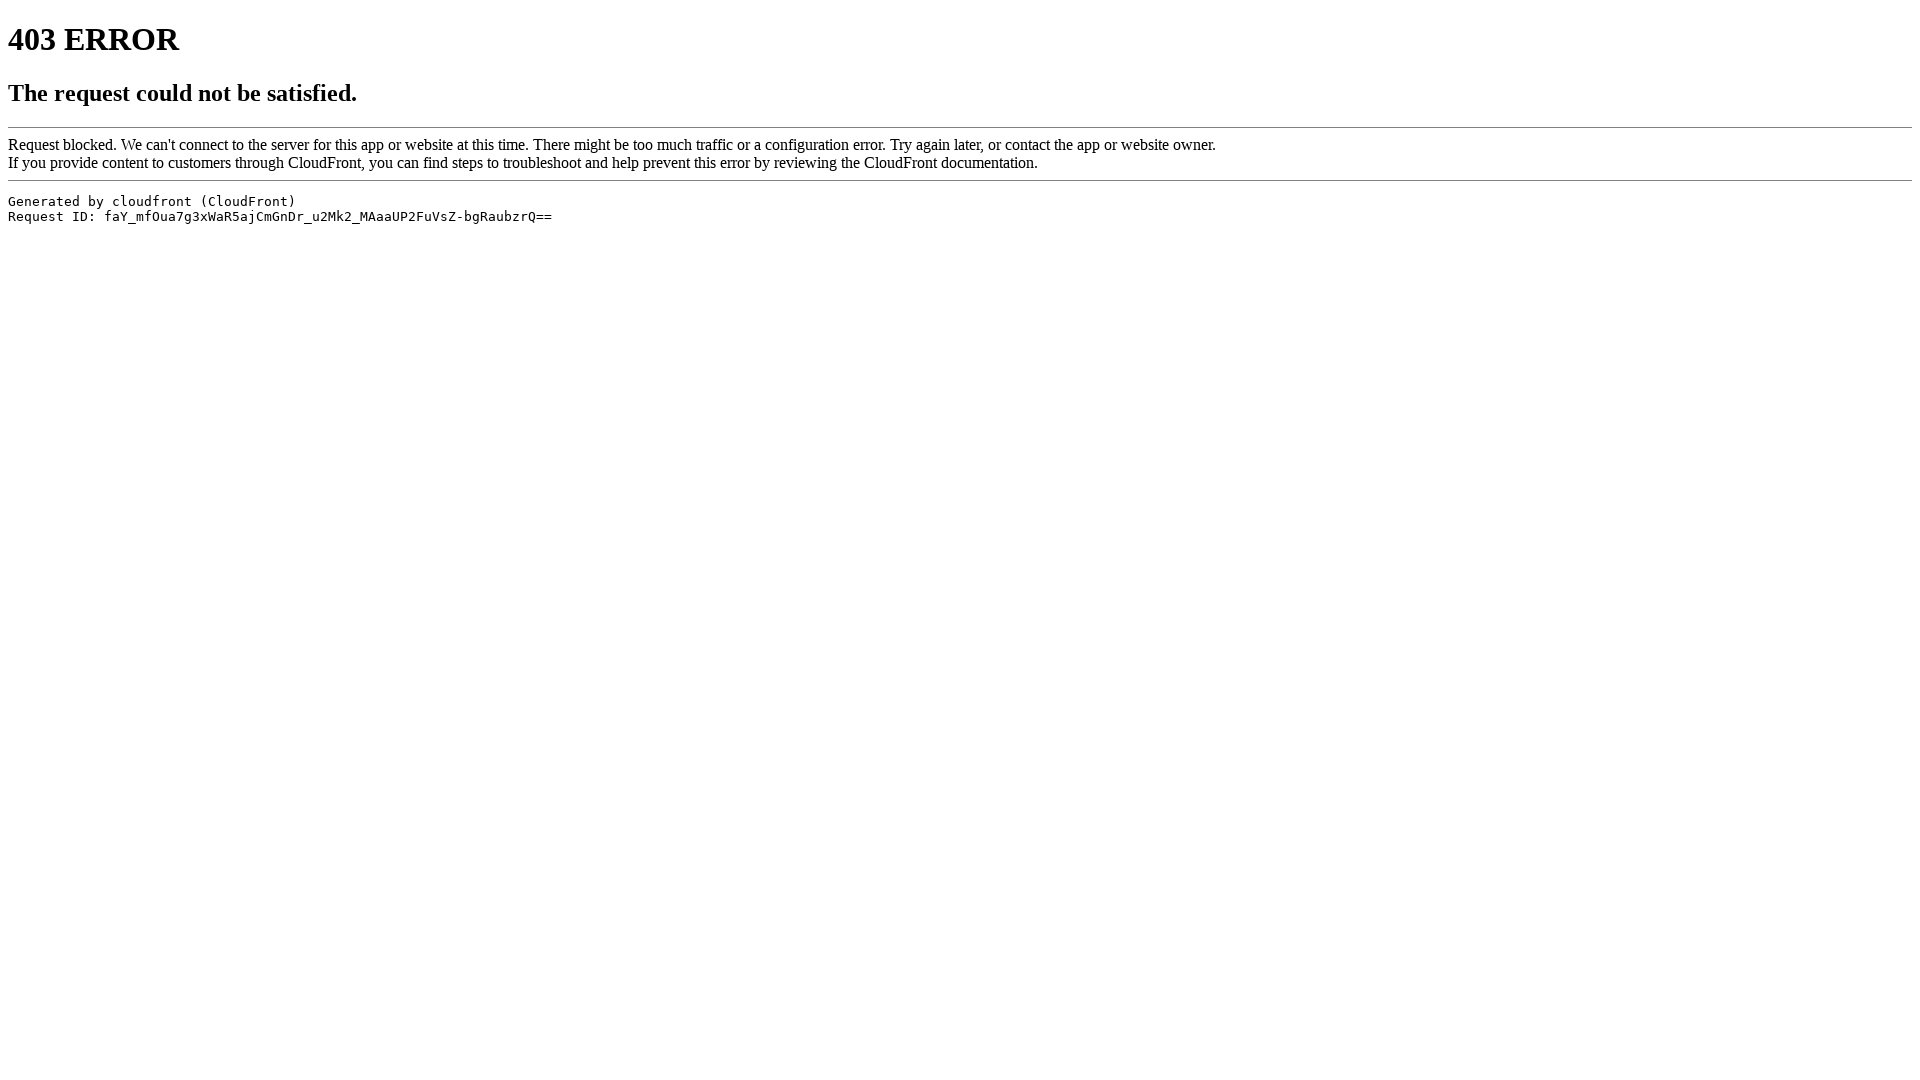